Tests alert handling by clicking an alert button and accepting the JavaScript alert dialog

Starting URL: https://rahulshettyacademy.com/AutomationPractice/

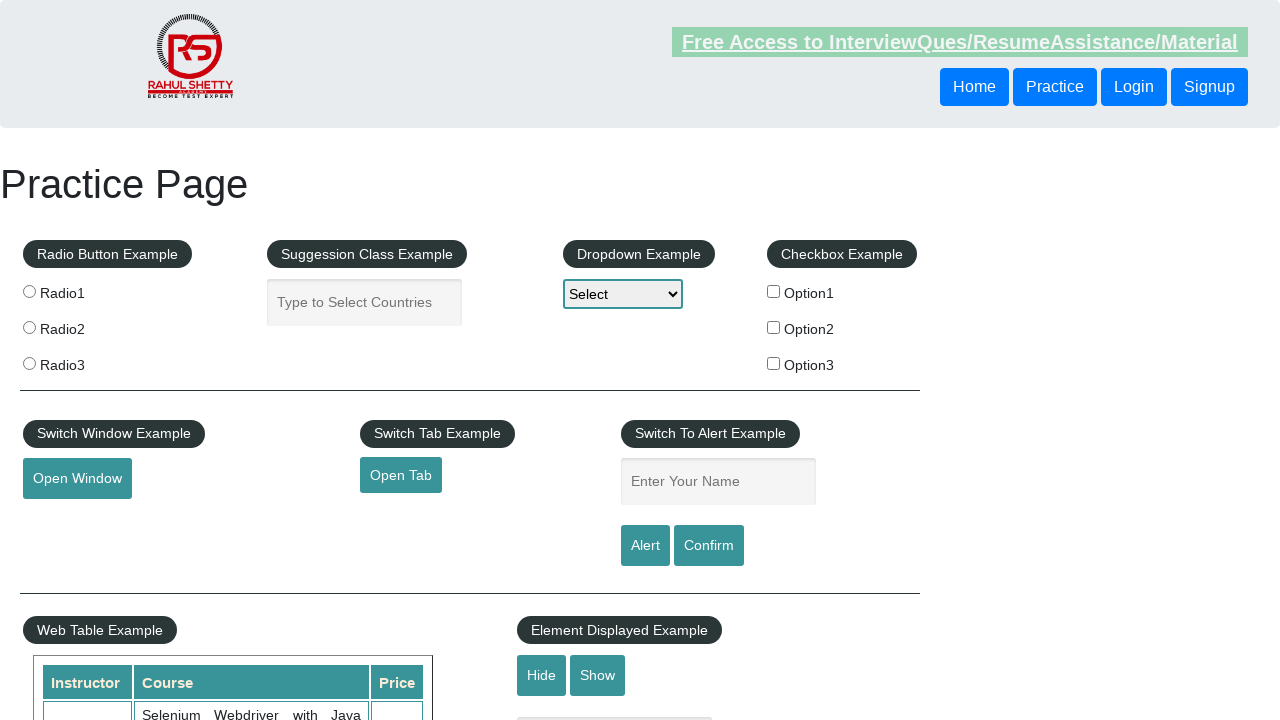

Navigated to AutomationPractice page
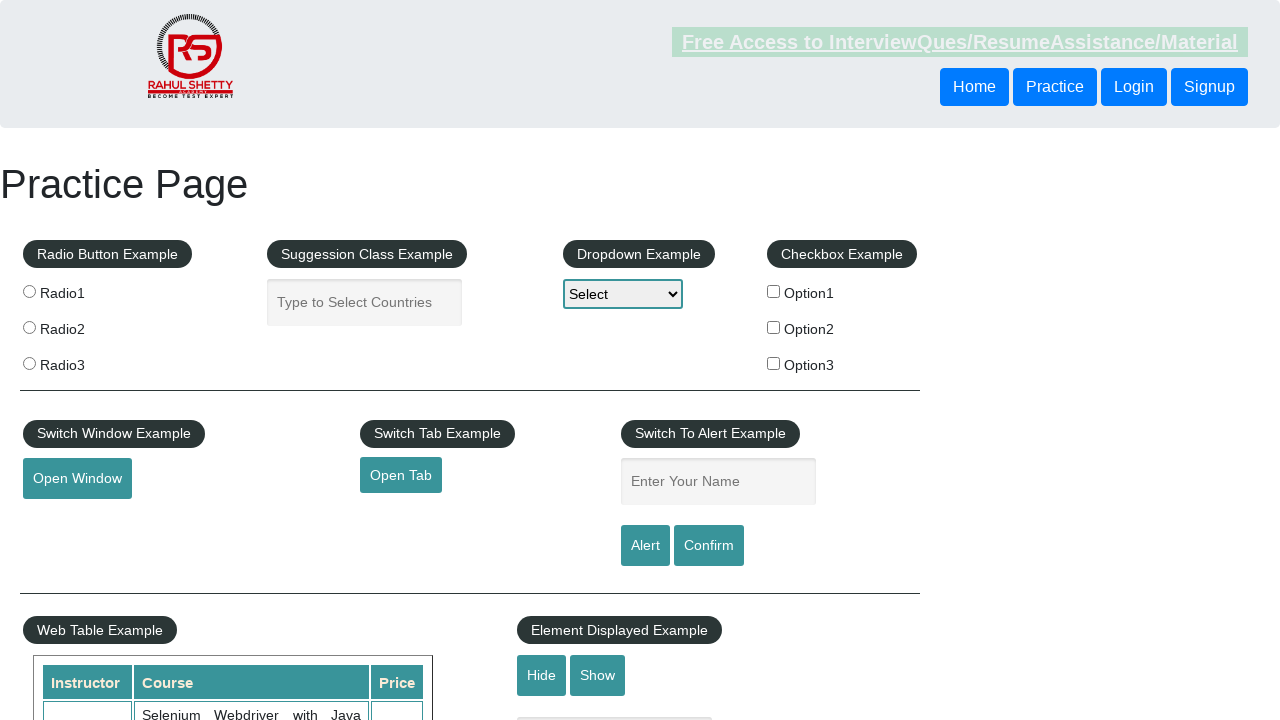

Set up dialog handler to accept alerts
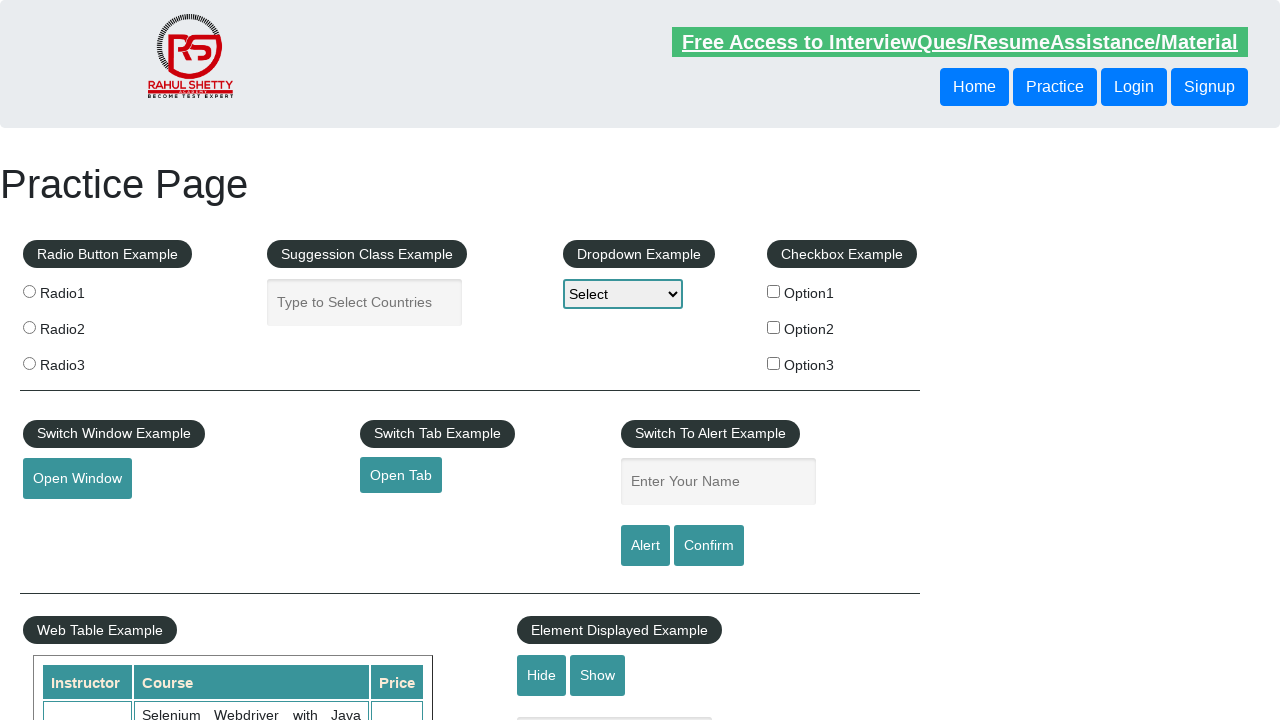

Clicked alert button to trigger JavaScript alert at (645, 546) on #alertbtn
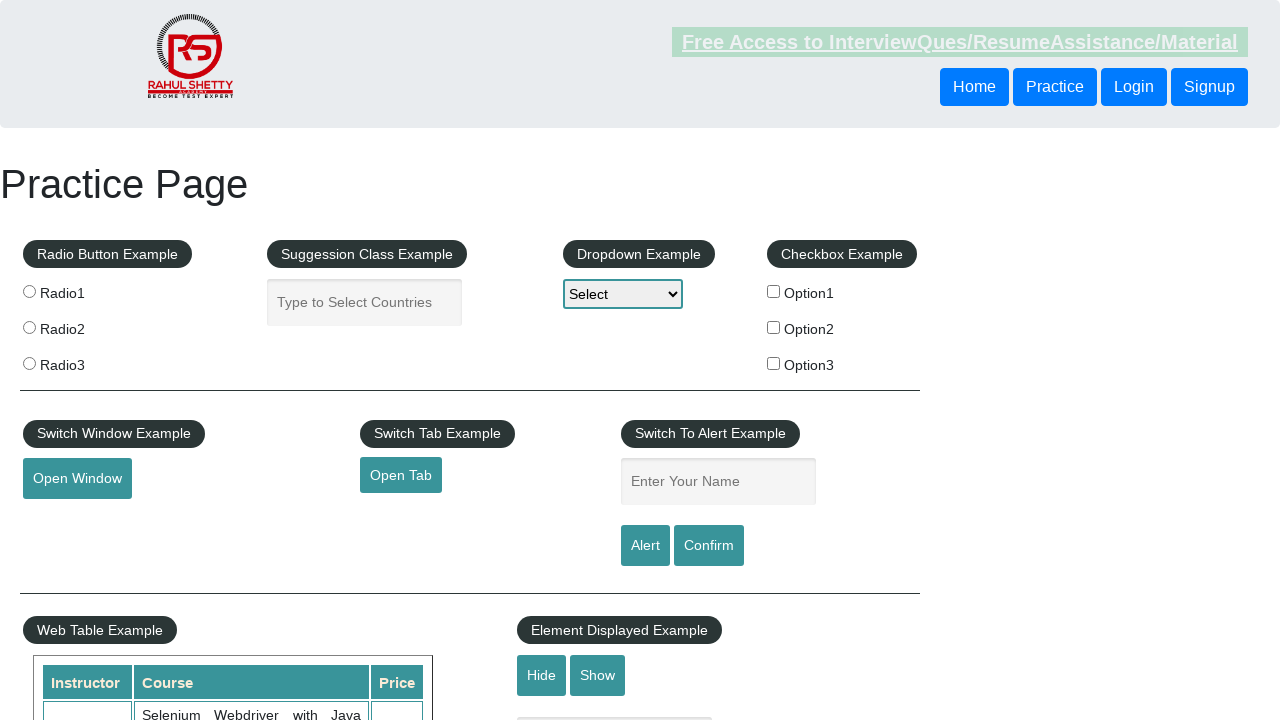

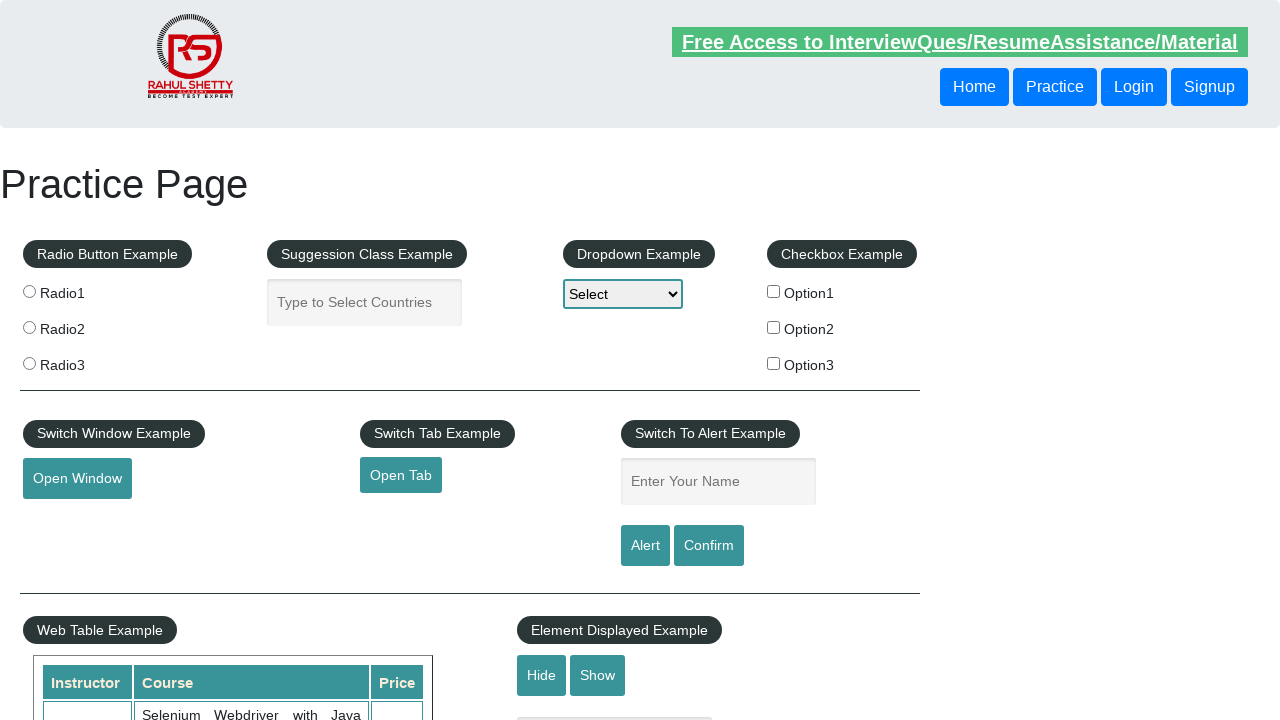